Tests maximum date range booking limitation (365 days)

Starting URL: https://www.booking.com/index.html

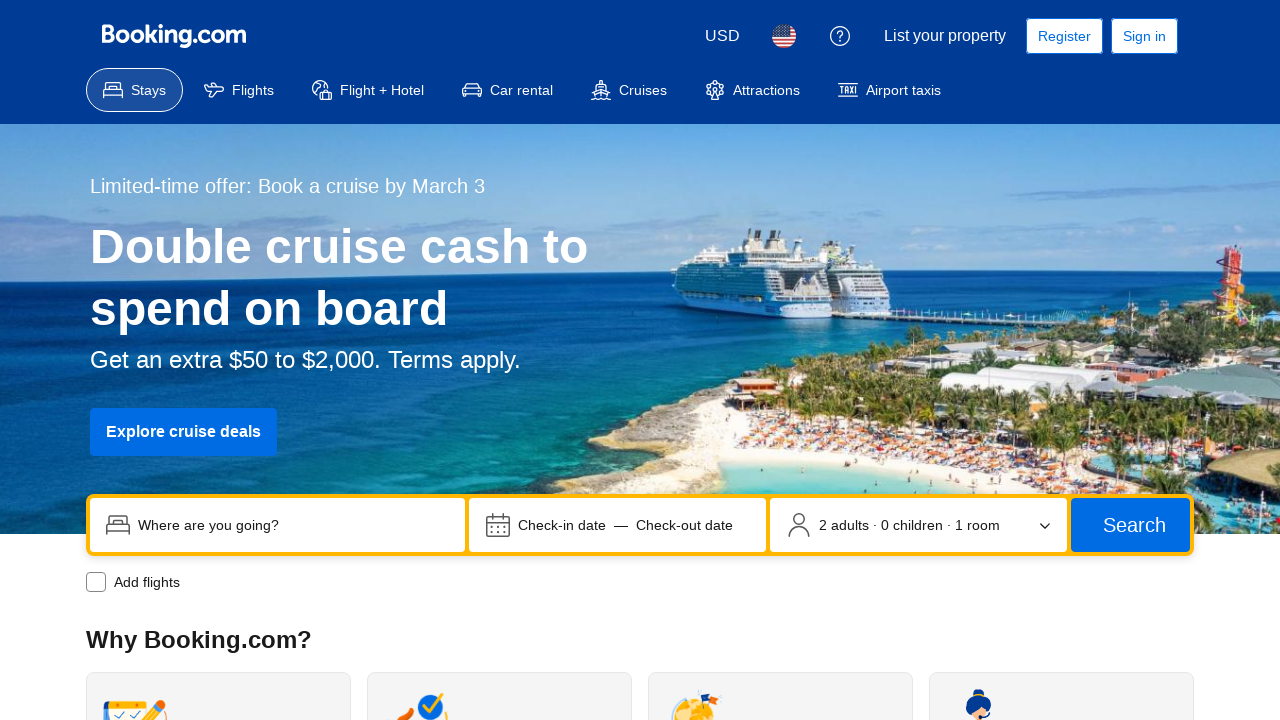

Filled search box with destination 'London' on //input[@placeholder="Where are you going?"]
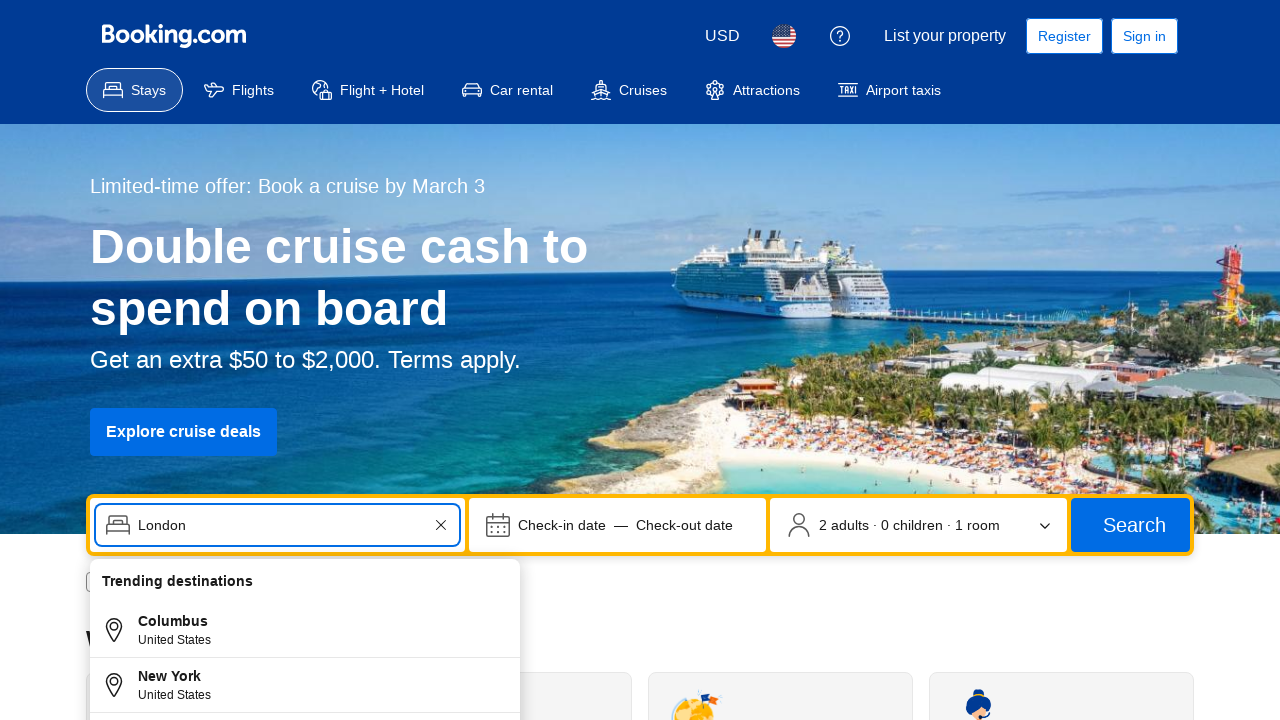

Clicked first autocomplete search result at (305, 630) on xpath=//div[@data-testid="autocomplete-result"]
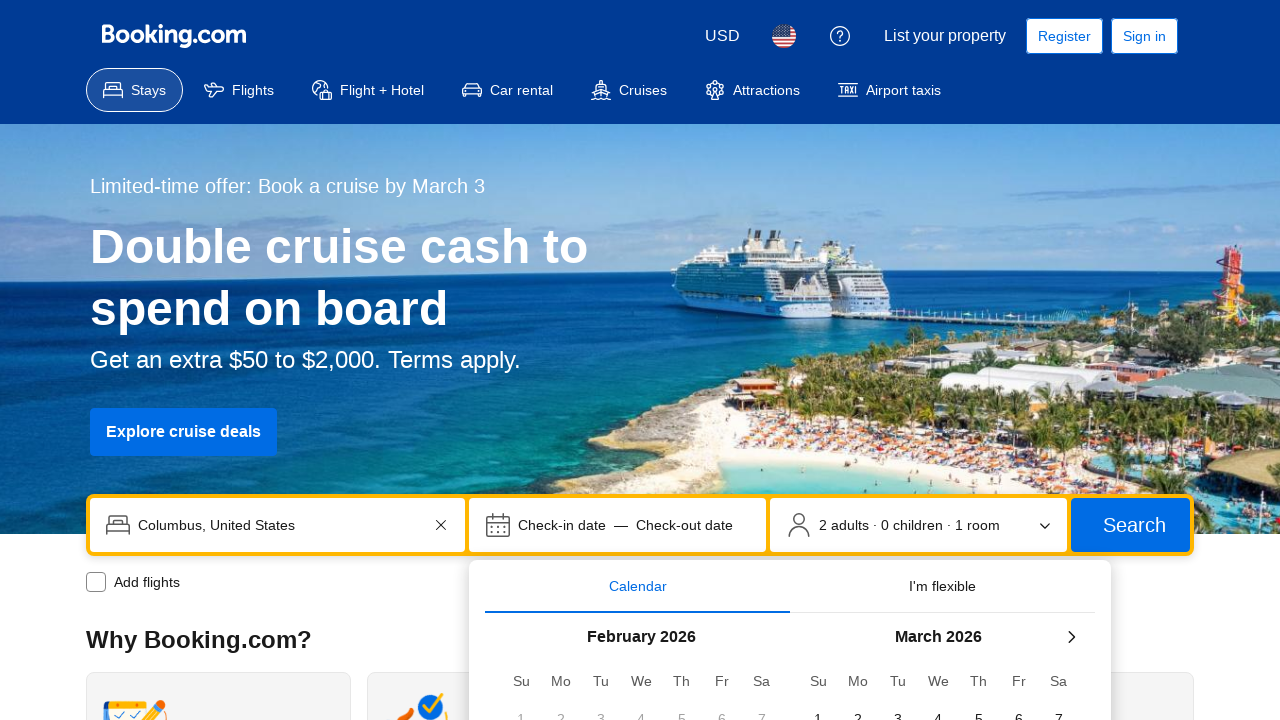

Clicked date picker first time at (618, 525) on xpath=//button[@data-testid="searchbox-dates-container"]
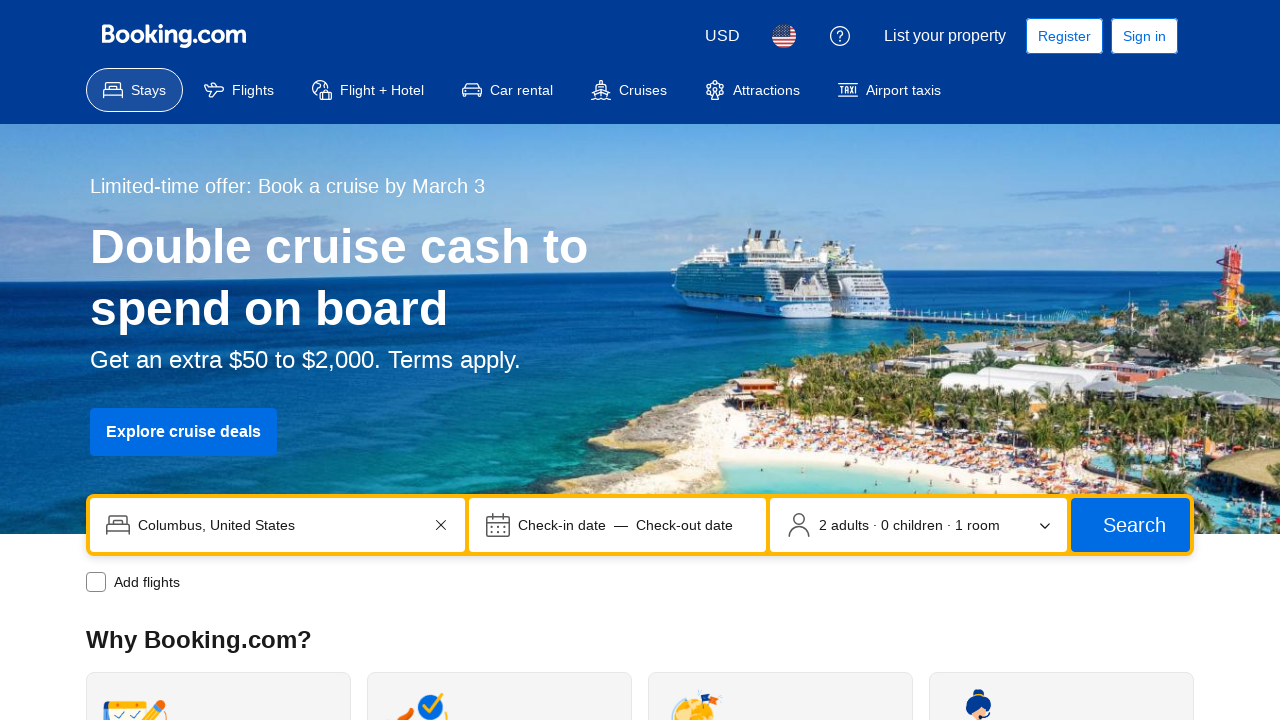

Clicked date picker second time at (618, 525) on xpath=//button[@data-testid="searchbox-dates-container"]
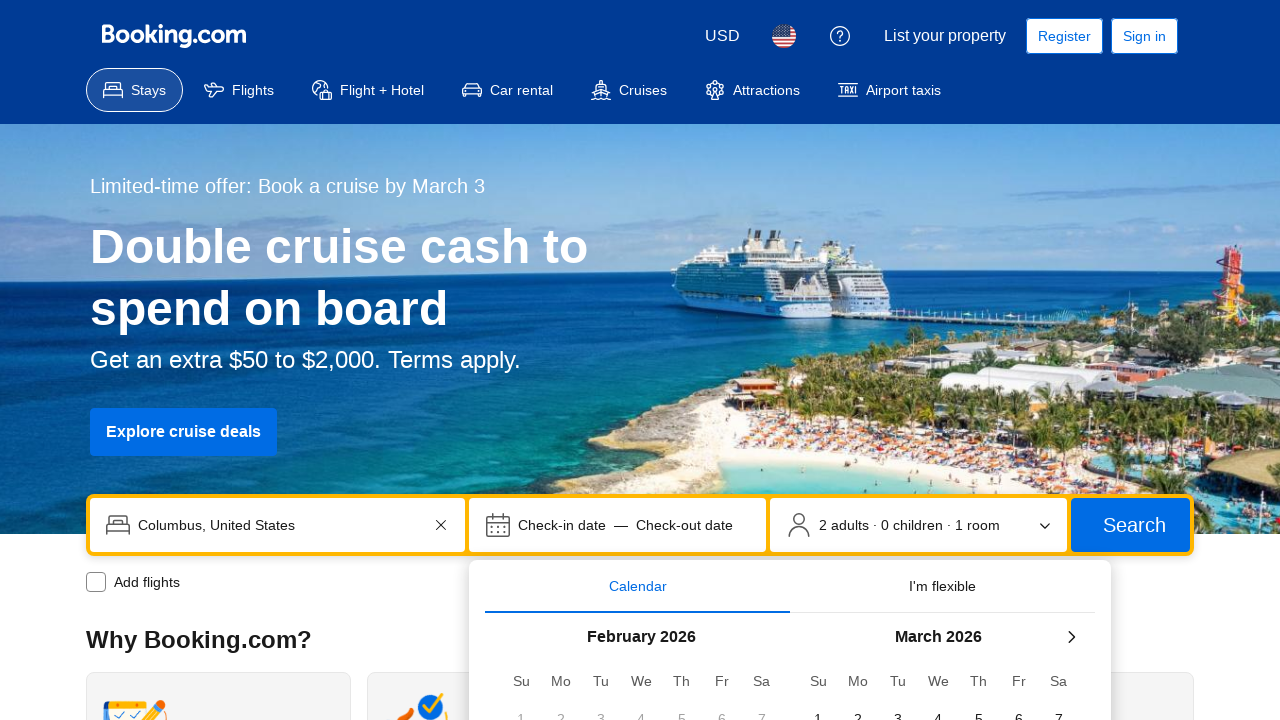

Selected today (2026-02-25) as check-in date at (641, 360) on //span[@data-date="2026-02-25"]
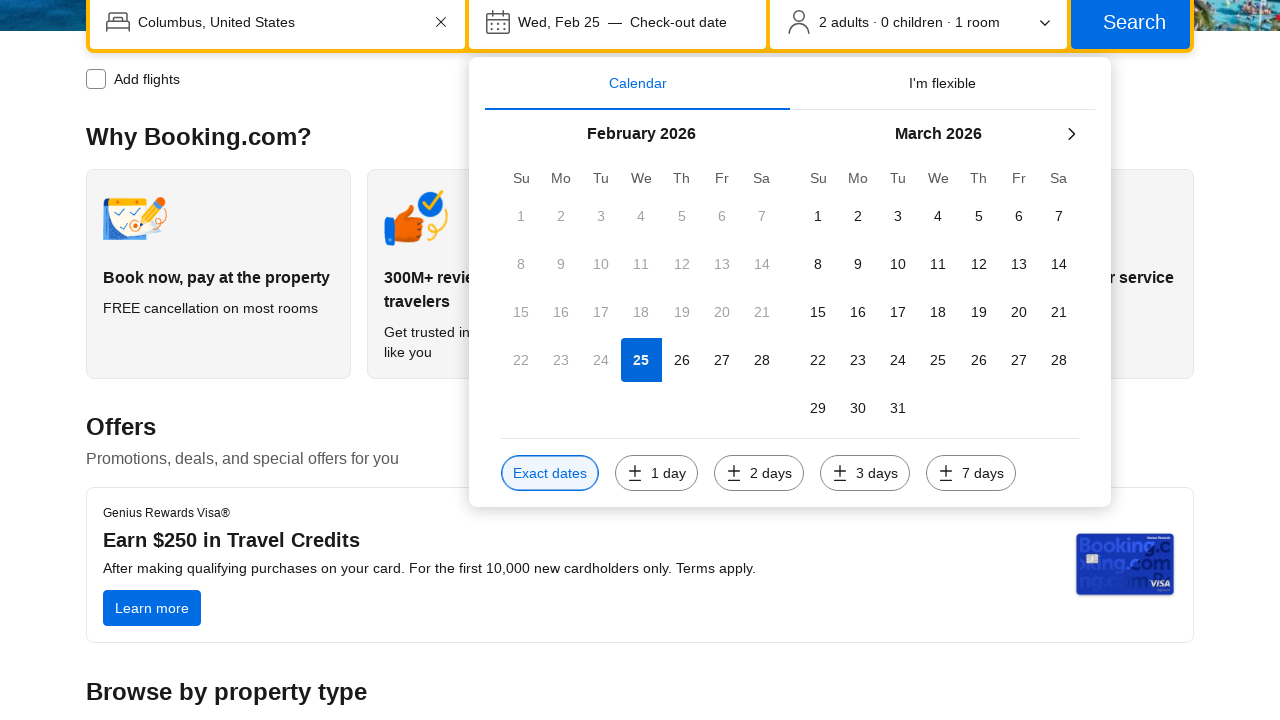

Navigated to next month (1/11) at (1071, 134) on xpath=//button[@aria-label="Next month"]
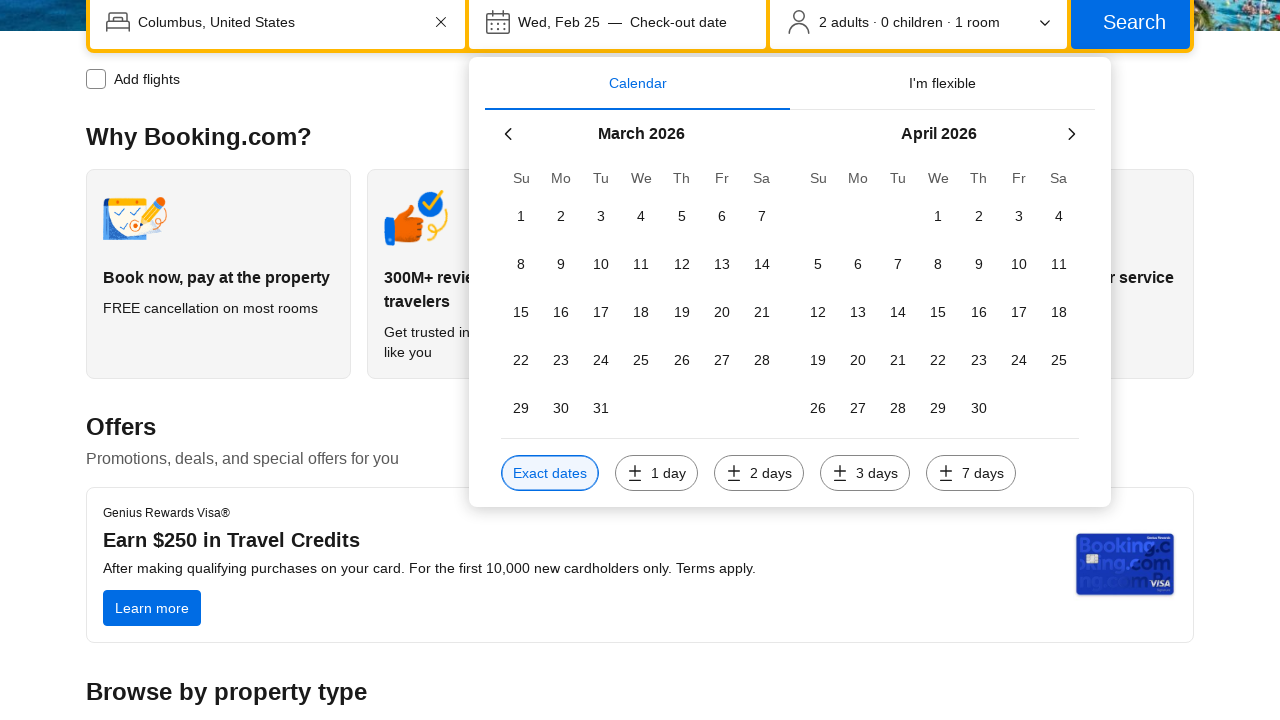

Navigated to next month (2/11) at (1071, 134) on xpath=//button[@aria-label="Next month"]
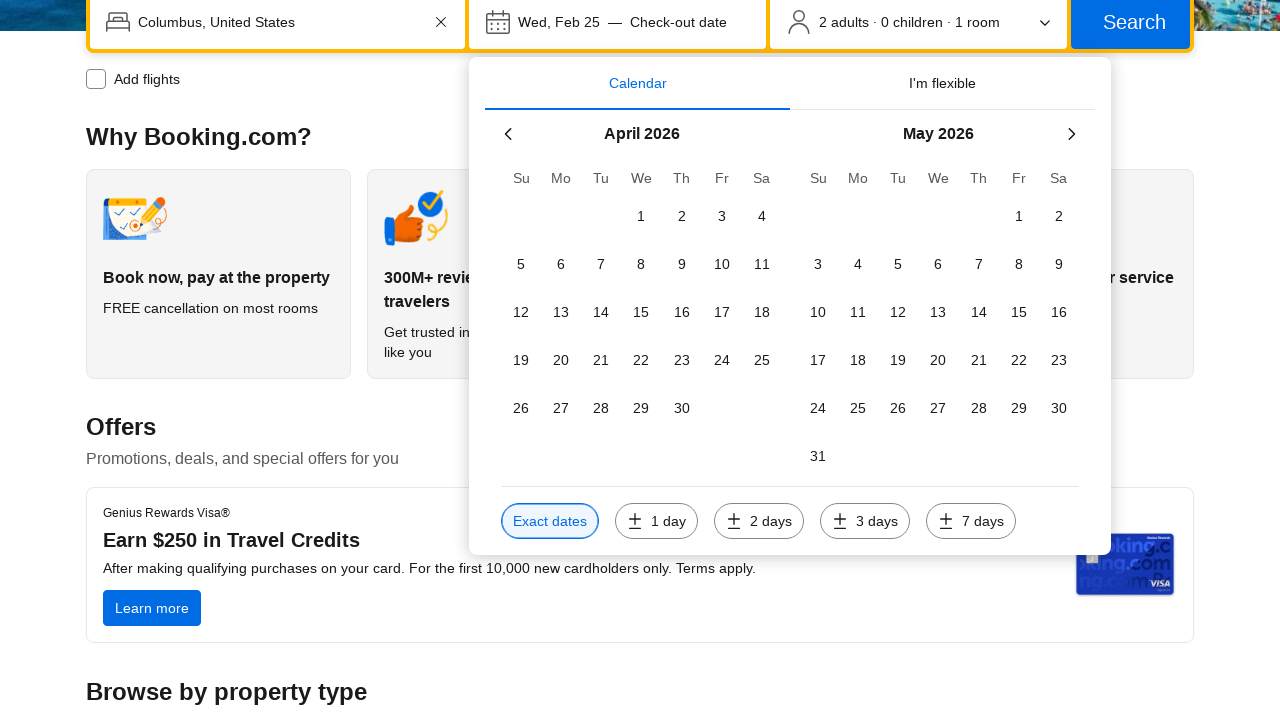

Navigated to next month (3/11) at (1071, 134) on xpath=//button[@aria-label="Next month"]
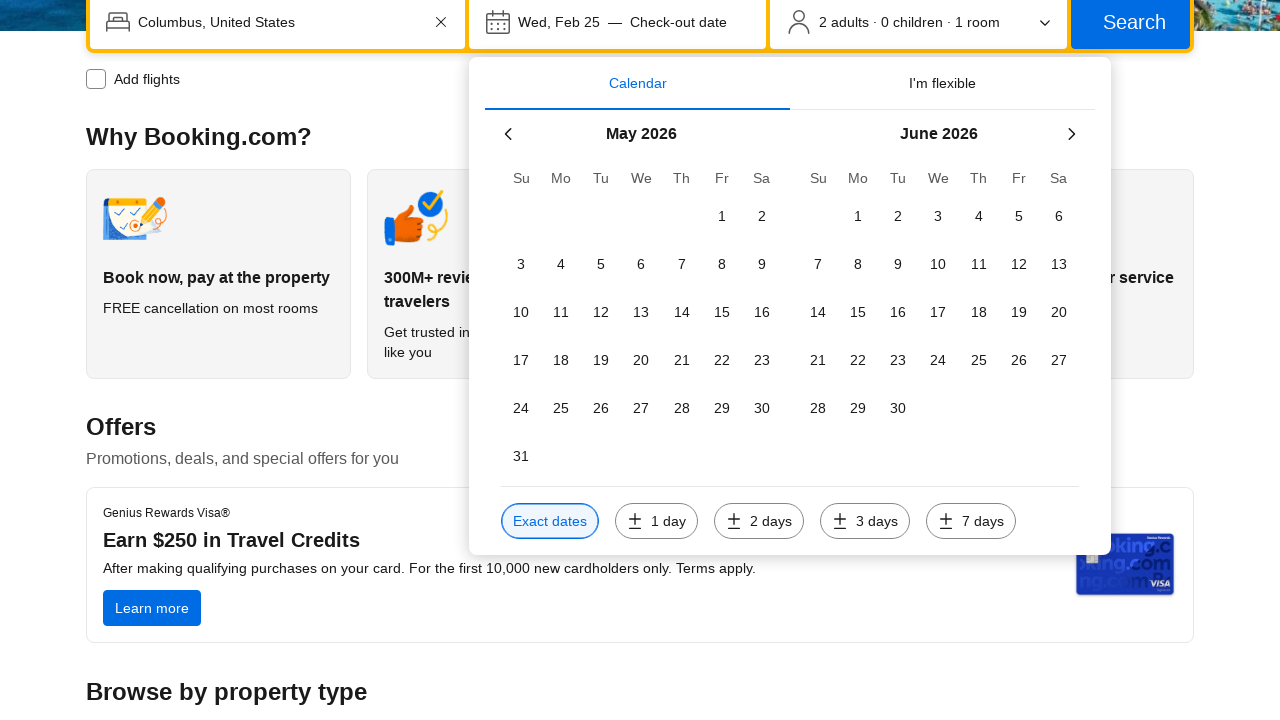

Navigated to next month (4/11) at (1071, 134) on xpath=//button[@aria-label="Next month"]
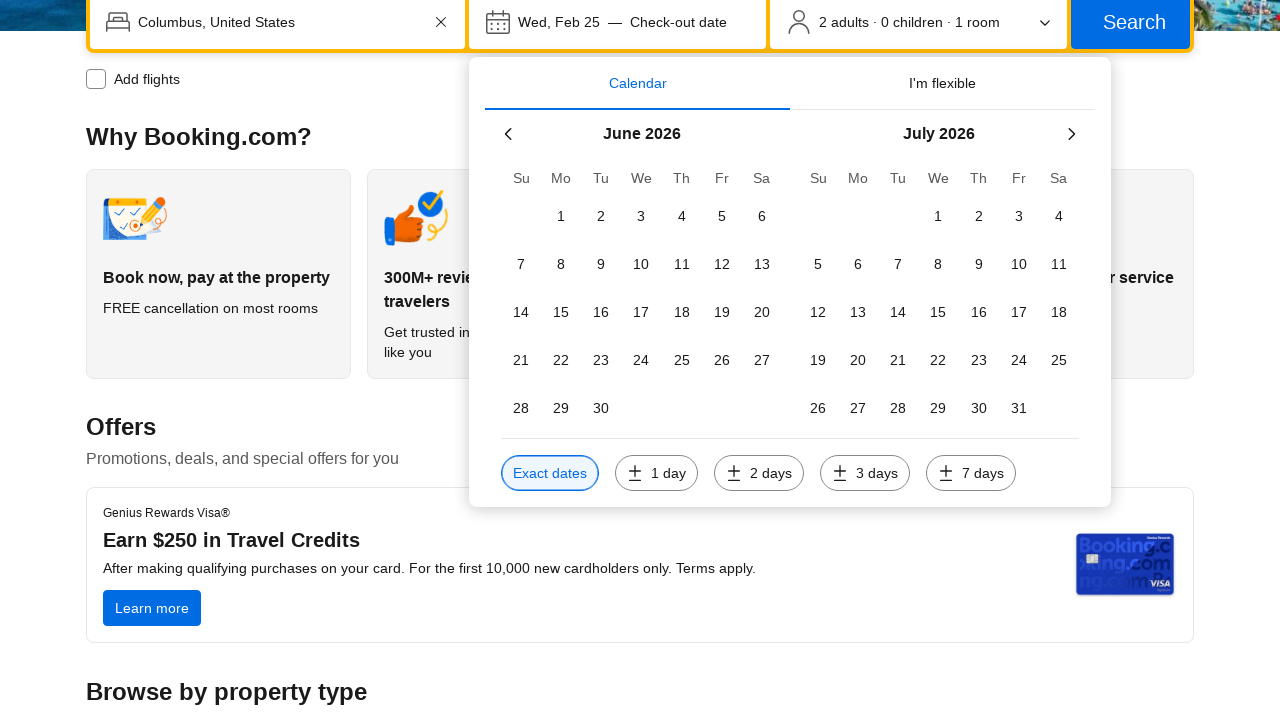

Navigated to next month (5/11) at (1071, 134) on xpath=//button[@aria-label="Next month"]
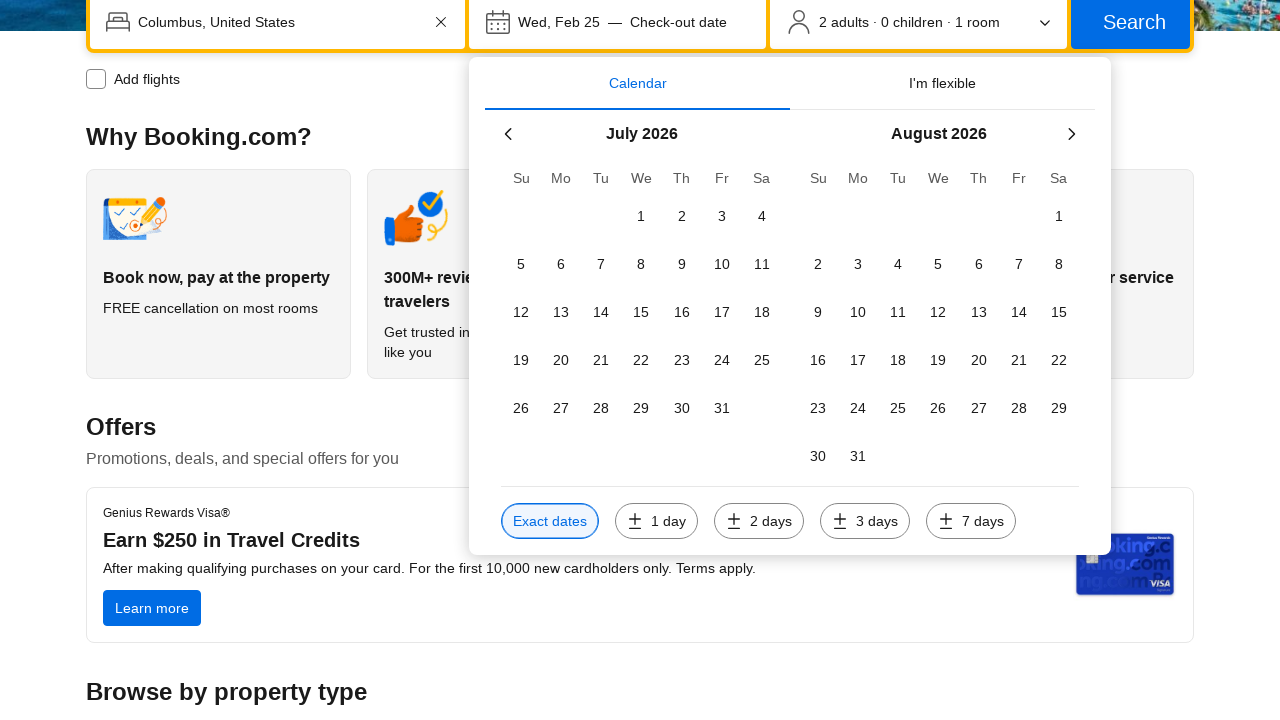

Navigated to next month (6/11) at (1071, 134) on xpath=//button[@aria-label="Next month"]
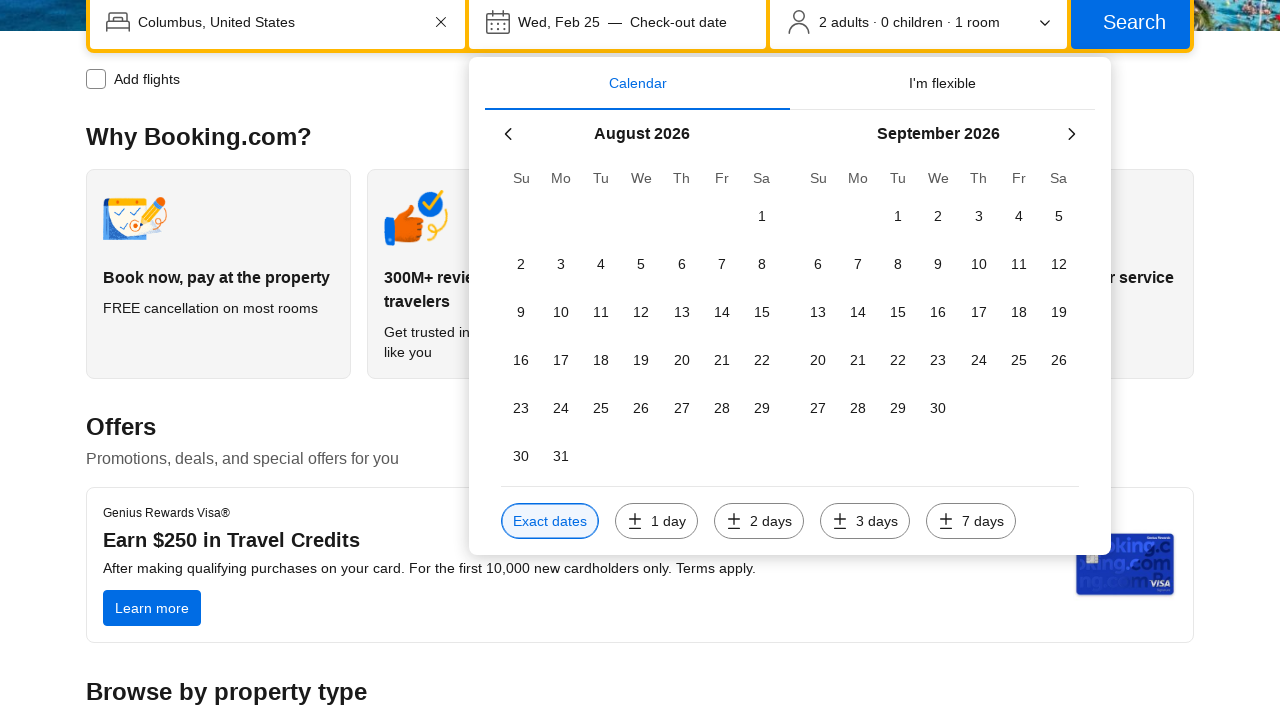

Navigated to next month (7/11) at (1071, 134) on xpath=//button[@aria-label="Next month"]
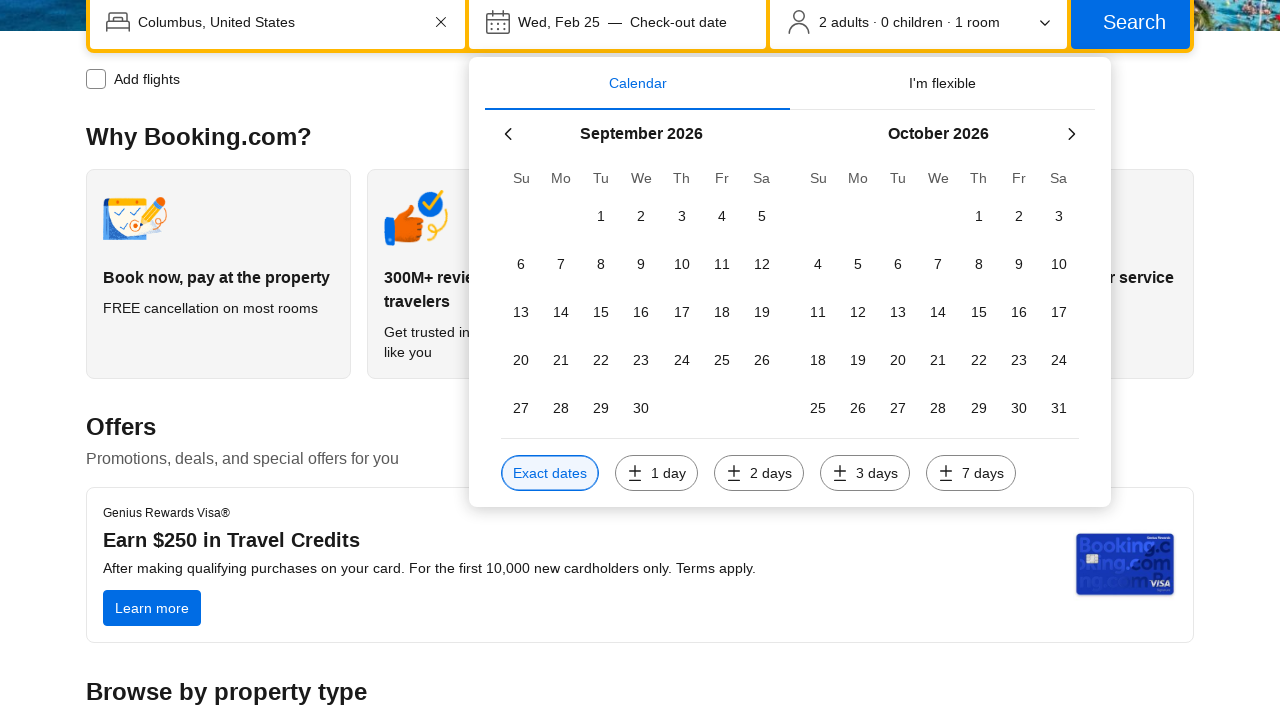

Navigated to next month (8/11) at (1071, 134) on xpath=//button[@aria-label="Next month"]
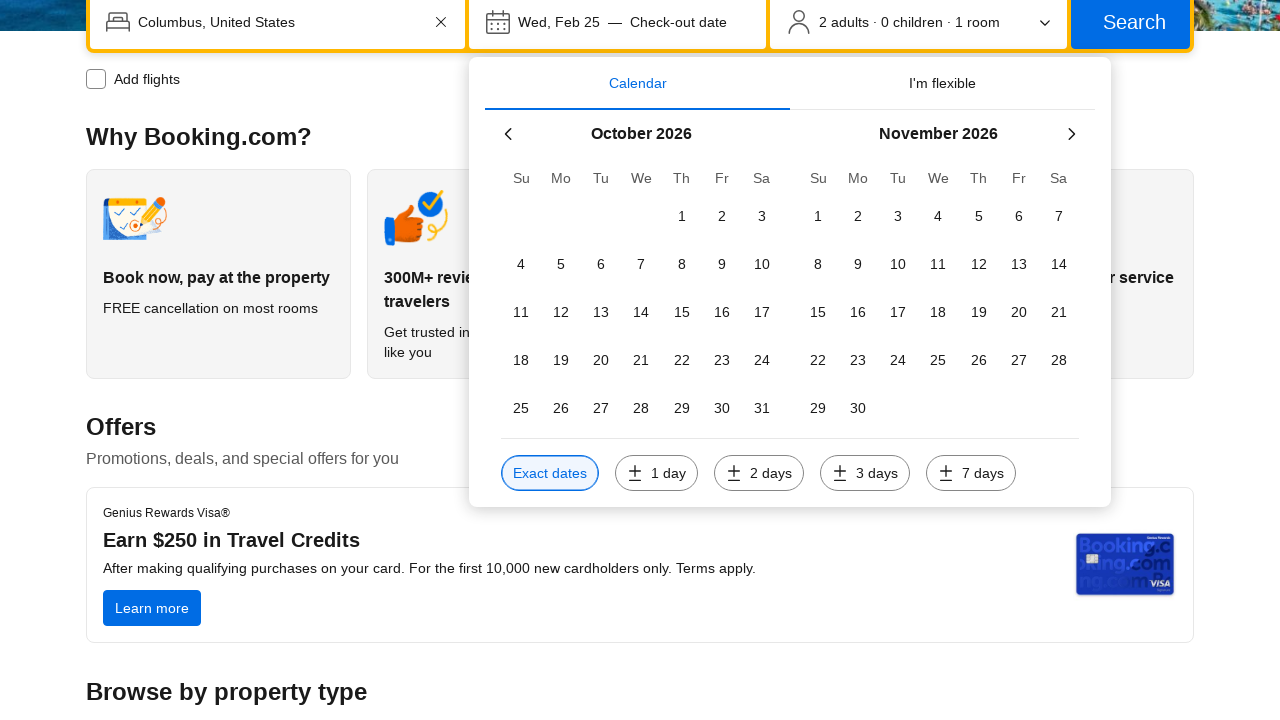

Navigated to next month (9/11) at (1071, 134) on xpath=//button[@aria-label="Next month"]
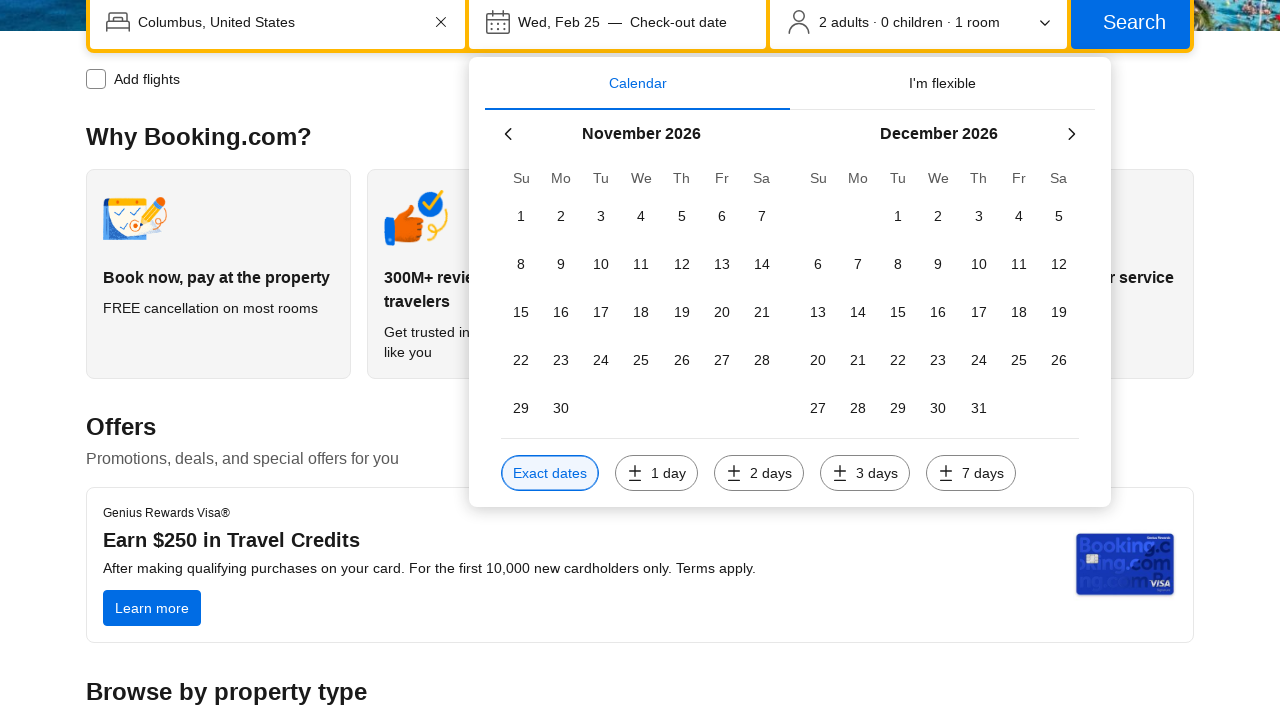

Navigated to next month (10/11) at (1071, 134) on xpath=//button[@aria-label="Next month"]
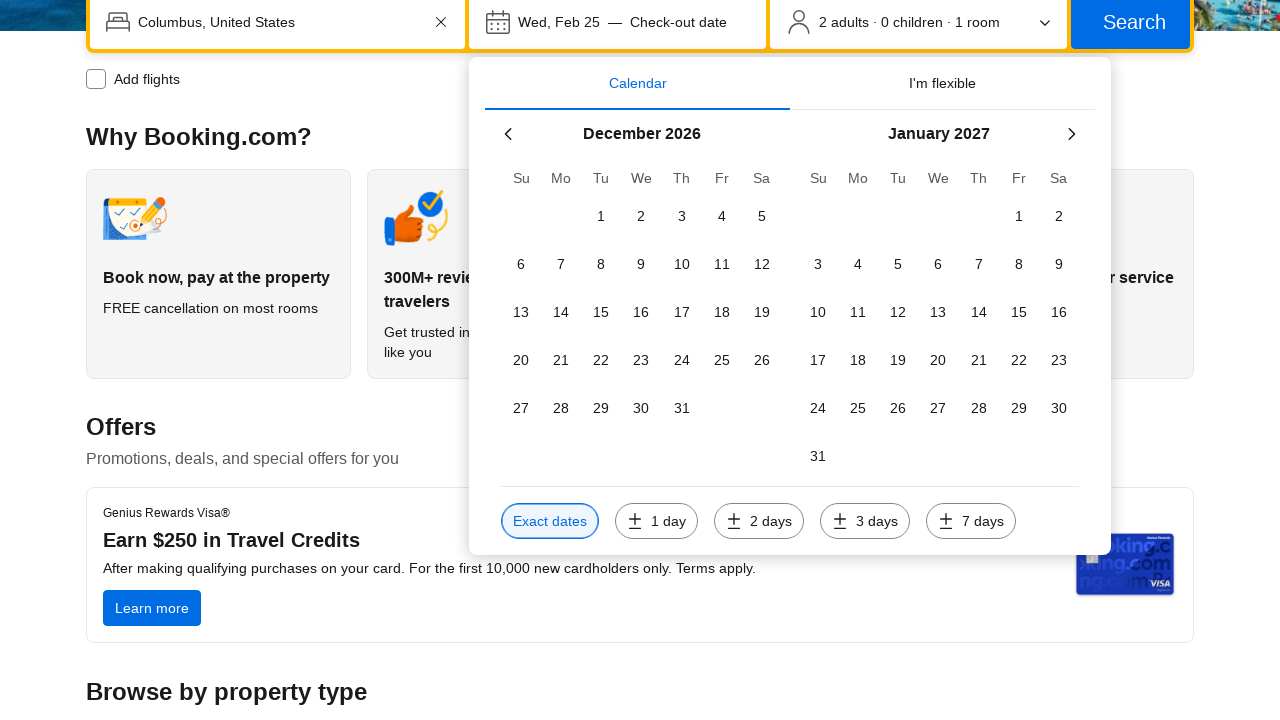

Navigated to next month (11/11) at (1071, 134) on xpath=//button[@aria-label="Next month"]
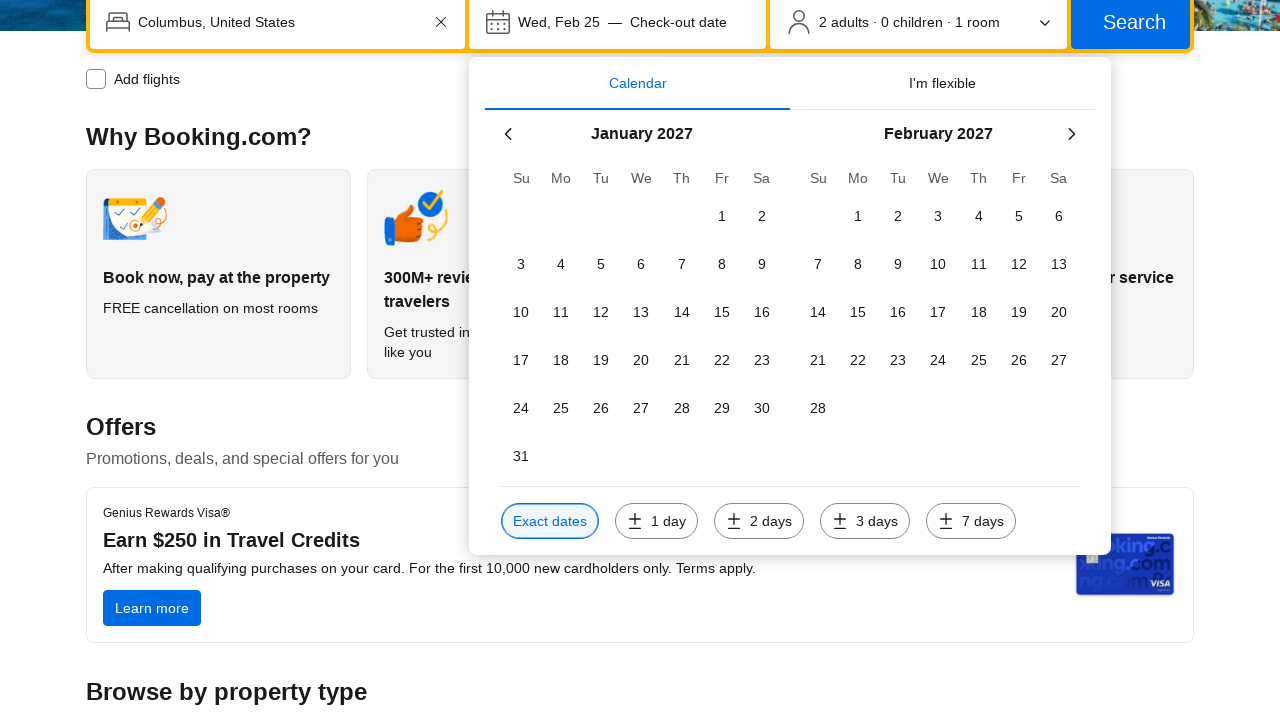

Selected date 365 days from today (2027-02-25) as checkout date at (979, 360) on //span[@data-date="2027-02-25"]
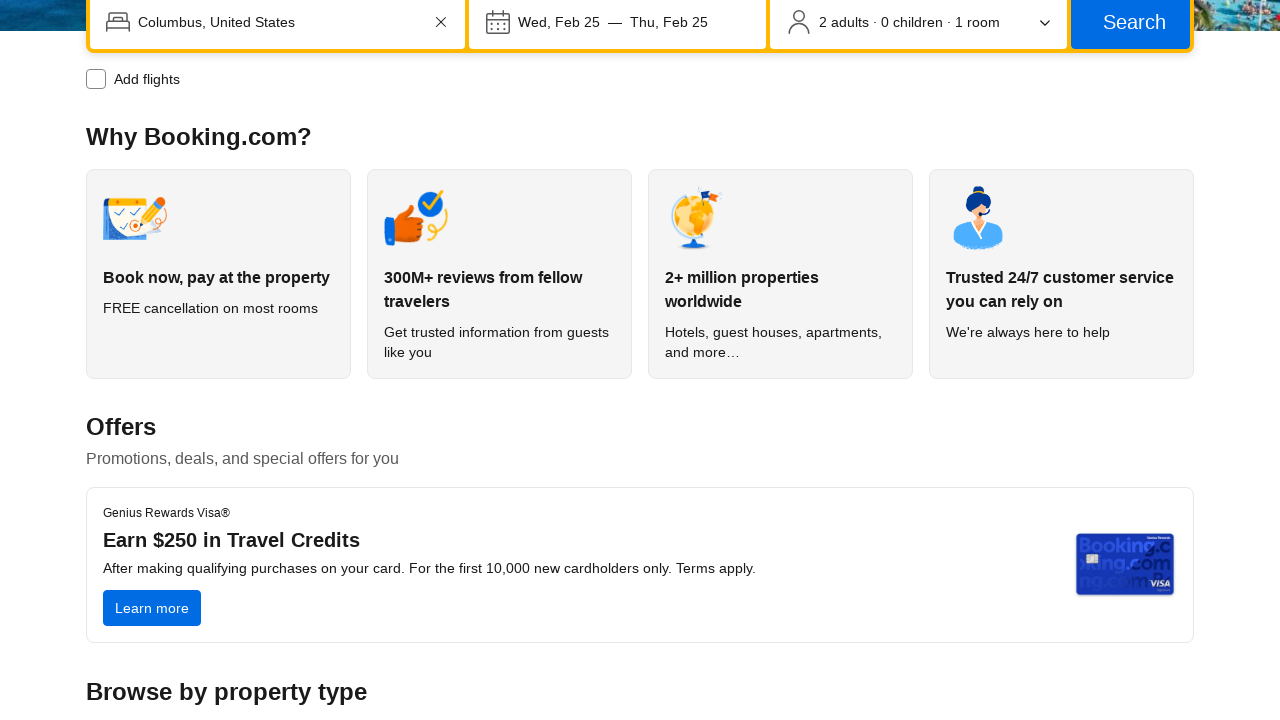

Clicked search button at (1134, 22) on xpath=//span[text()="Search"]
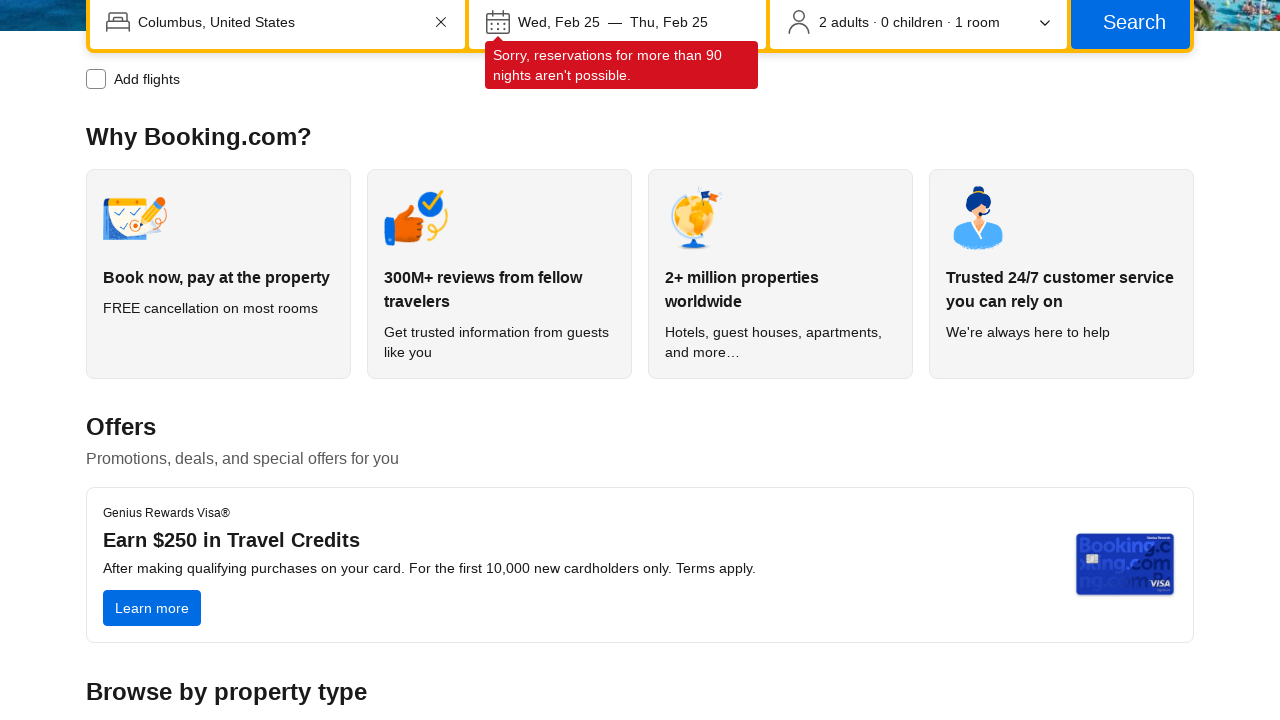

Error message displayed: maximum date range exceeded (90 nights limit)
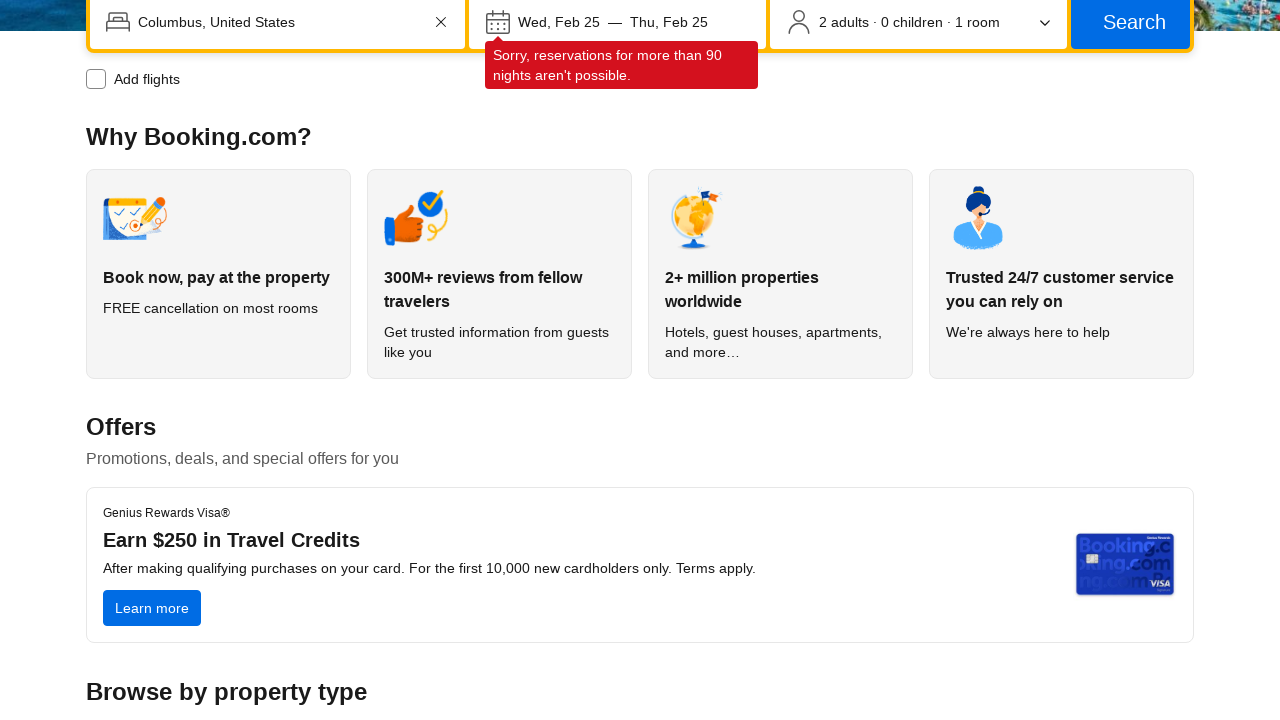

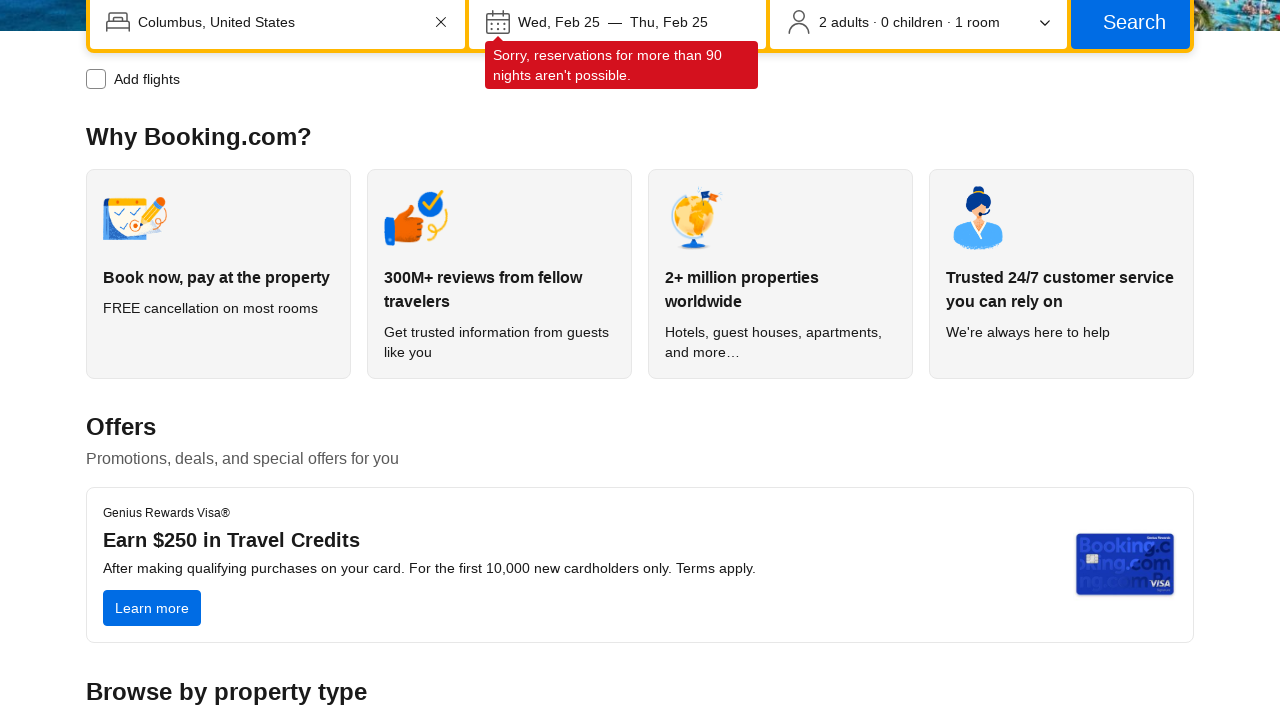